Demonstrates various Selenium element finding methods and form interactions on a testing examples page, including finding elements by id, name, class, link text, and xpath, then interacting with text inputs, checkboxes, radio buttons, and select dropdowns.

Starting URL: https://testingexamples.github.io

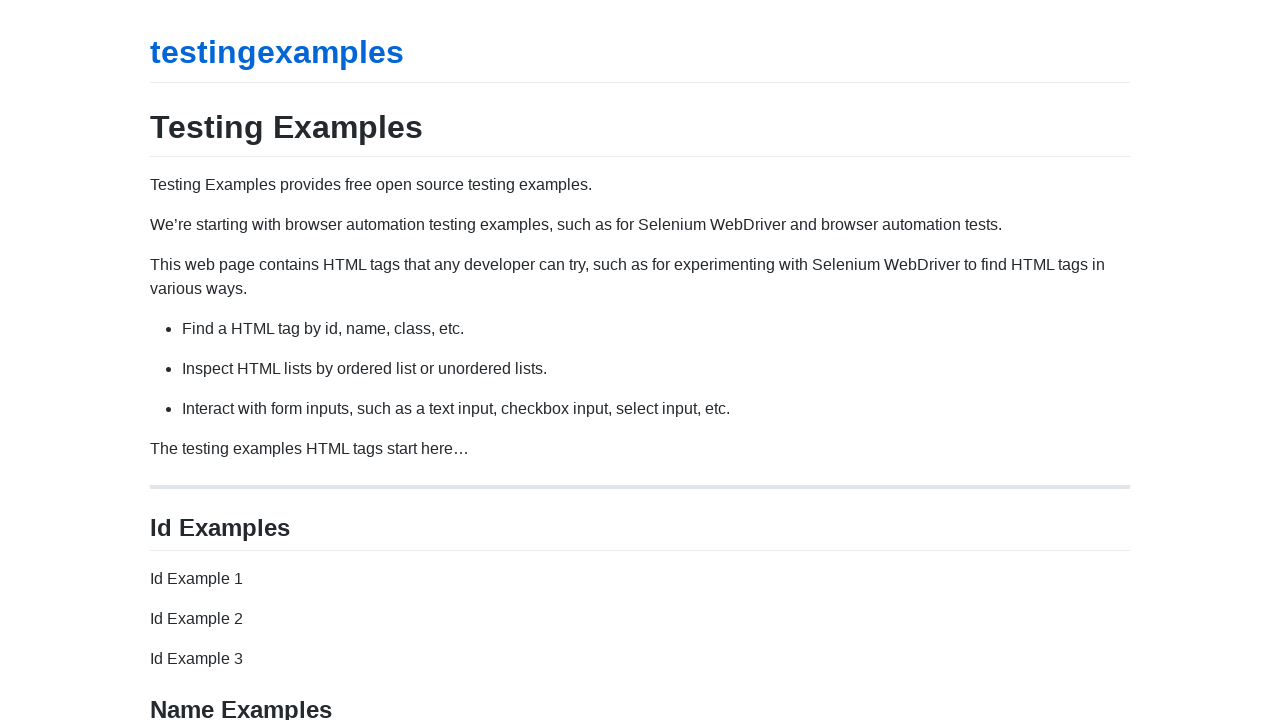

Waited for element with id 'id-example-1' to be present
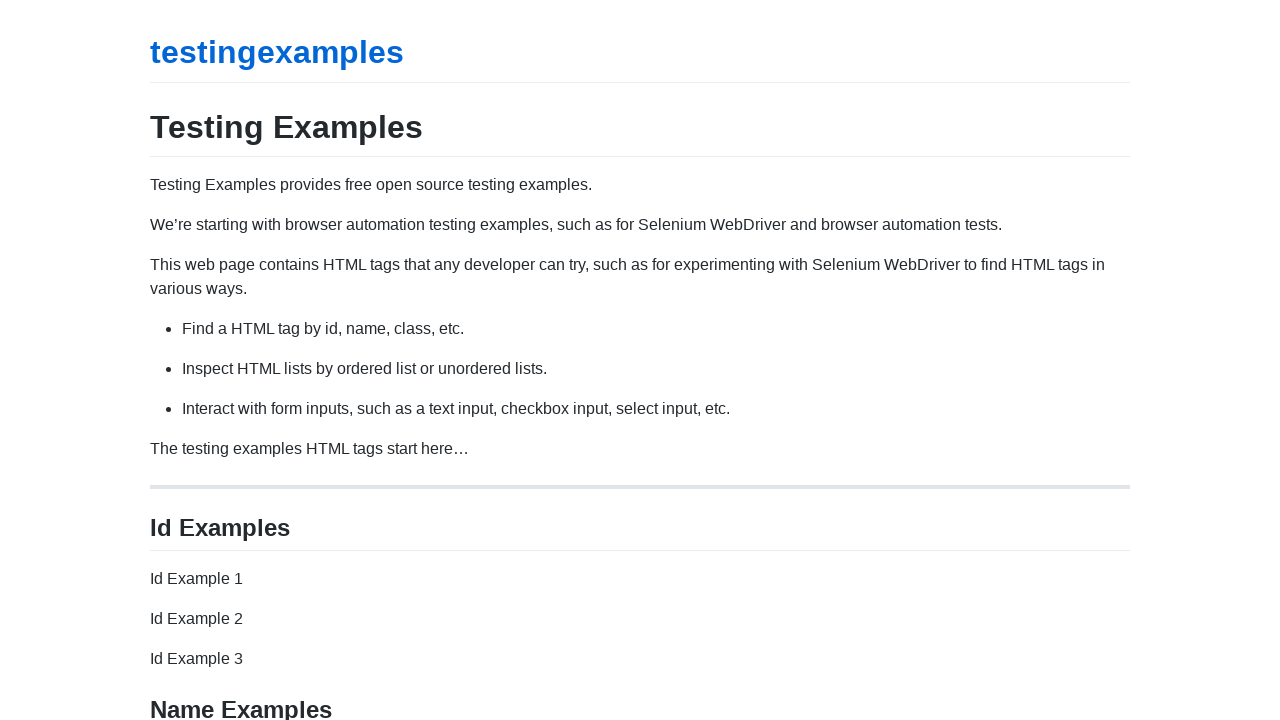

Waited for element with name 'name-example-1' to be present
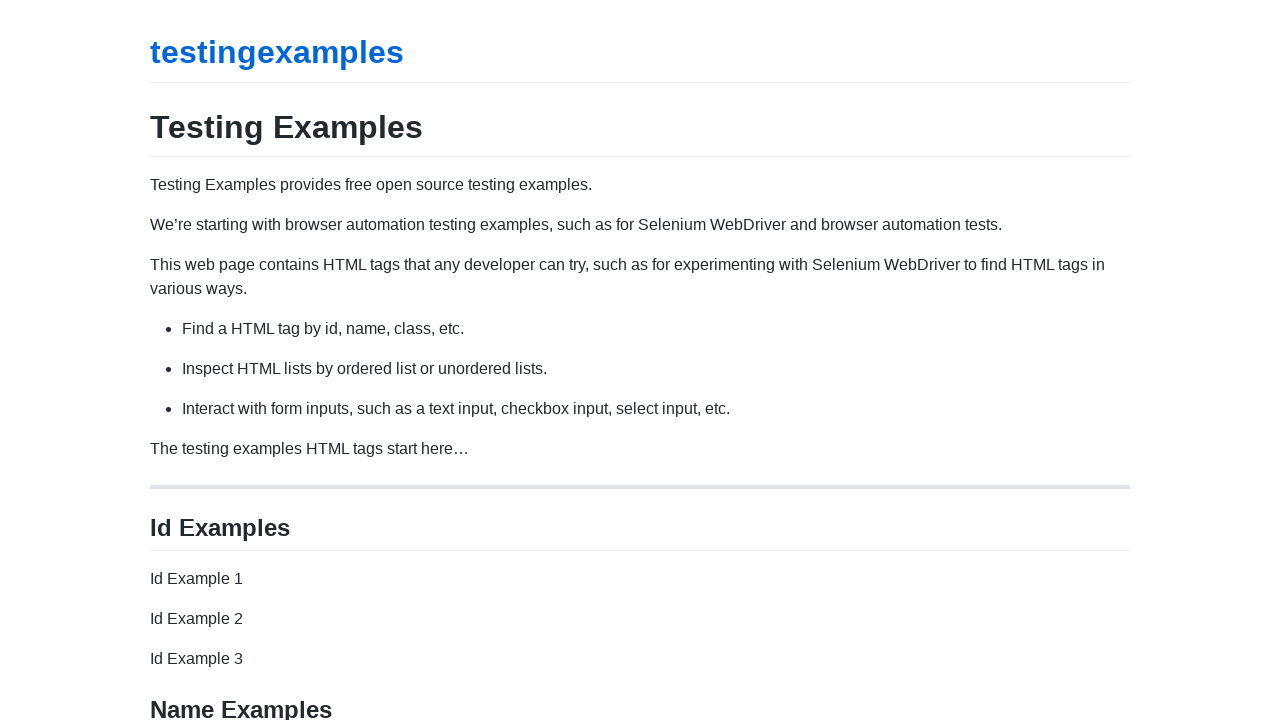

Waited for element with class 'class-example-1' to be present
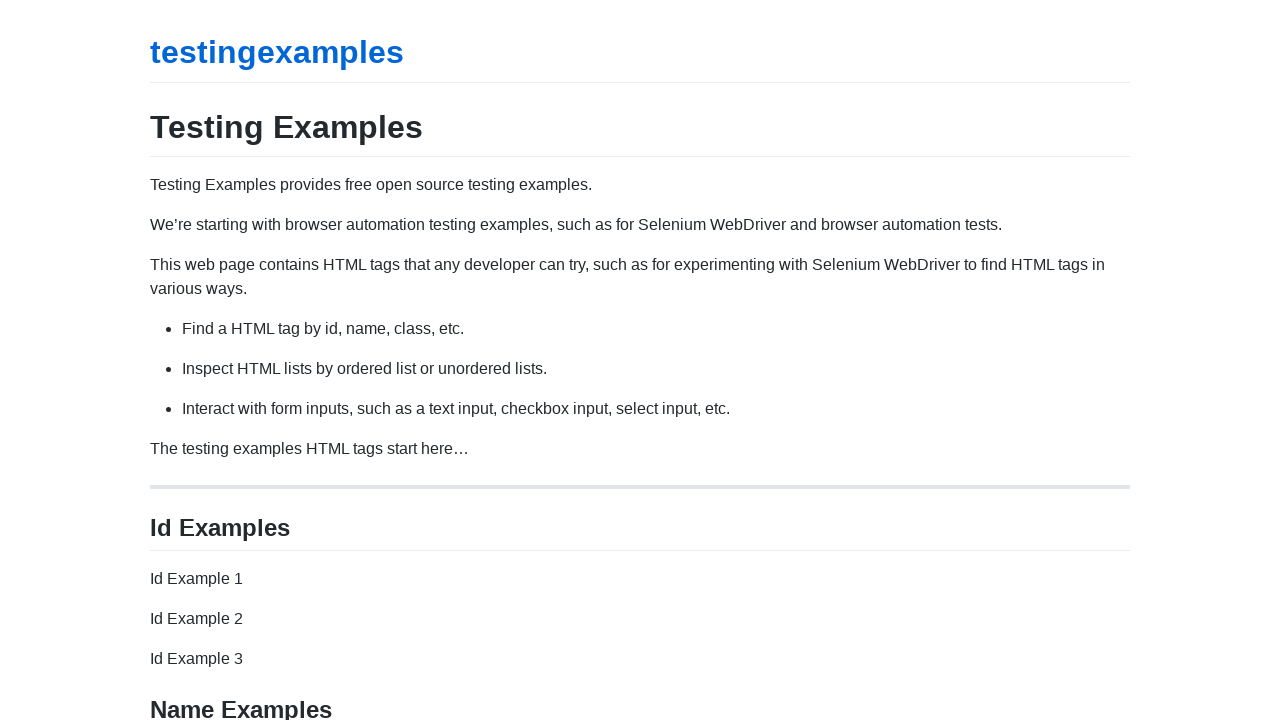

Waited for link with text 'Link Example 1' to be present
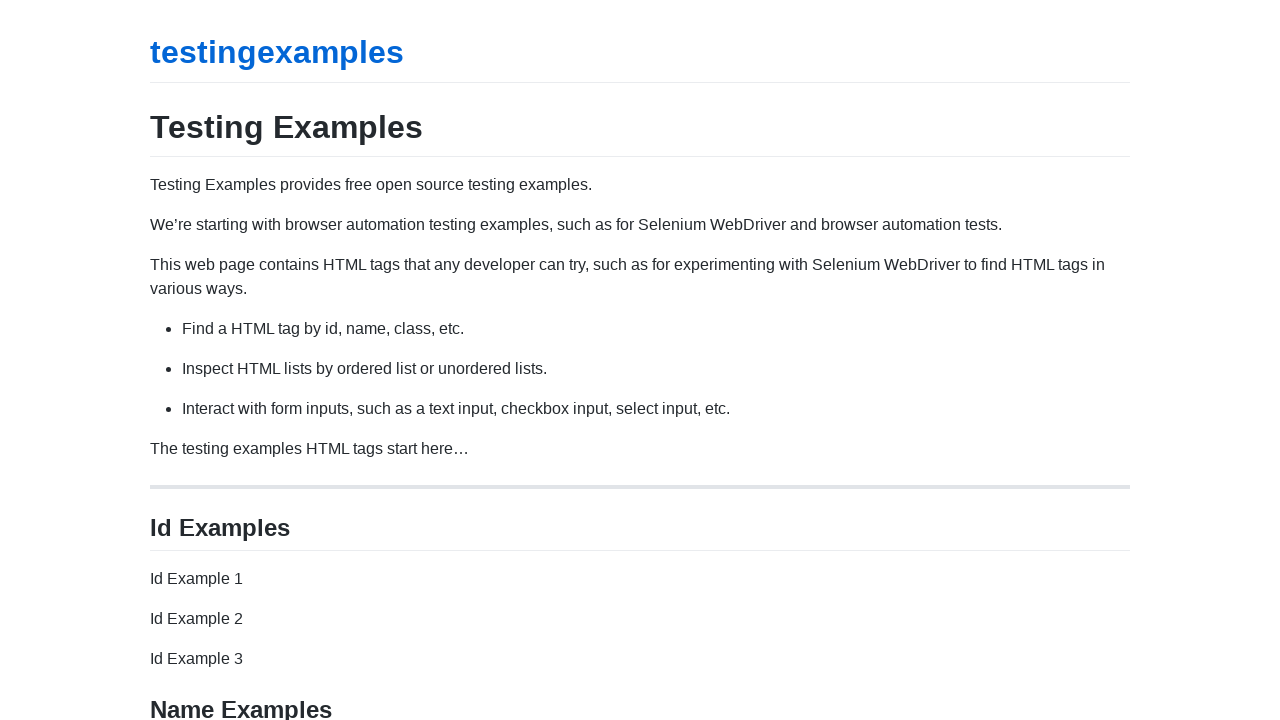

Waited for submit button to be present
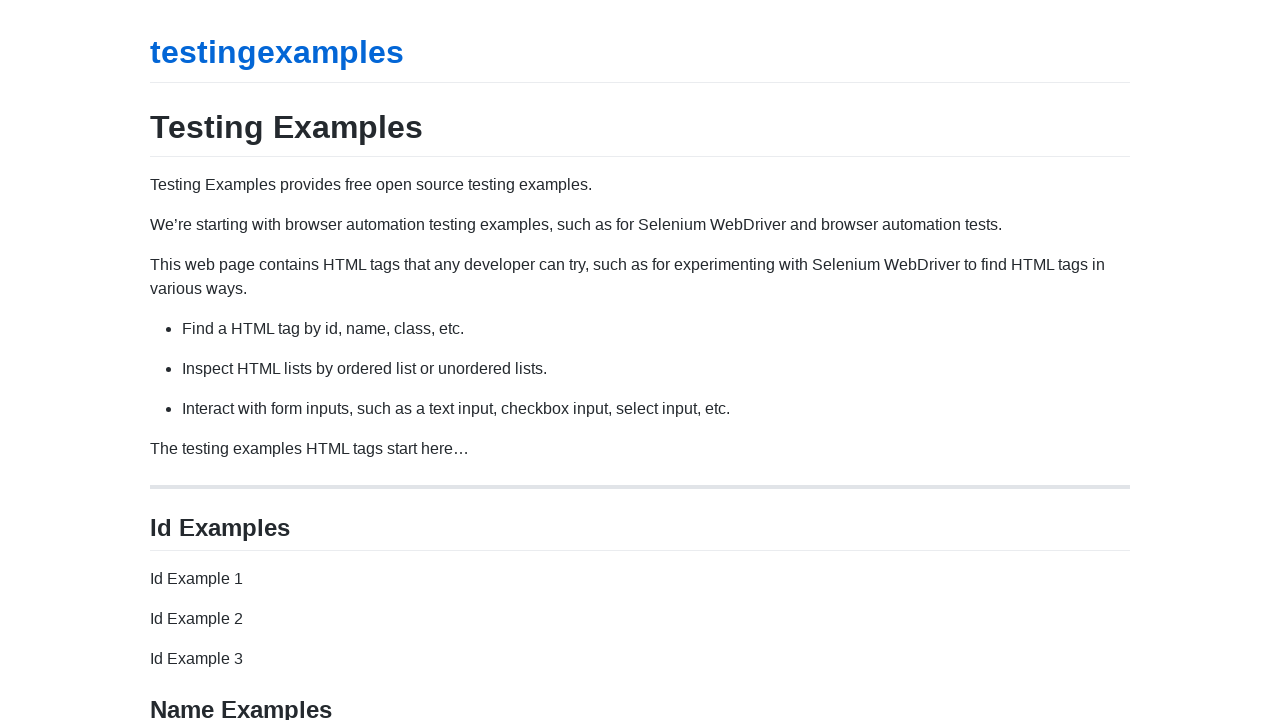

Filled text input with 'hello' on #text-example-1-id
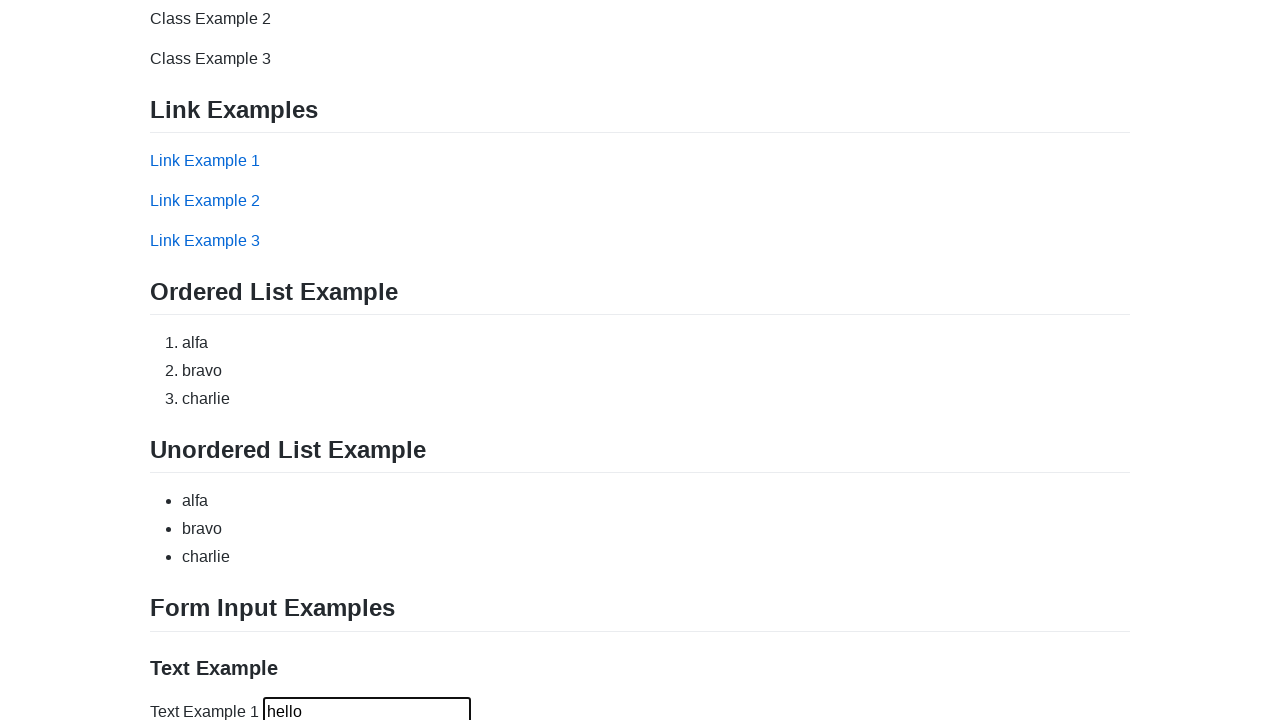

Clicked checkbox element at (312, 401) on #checkbox-example-1-id
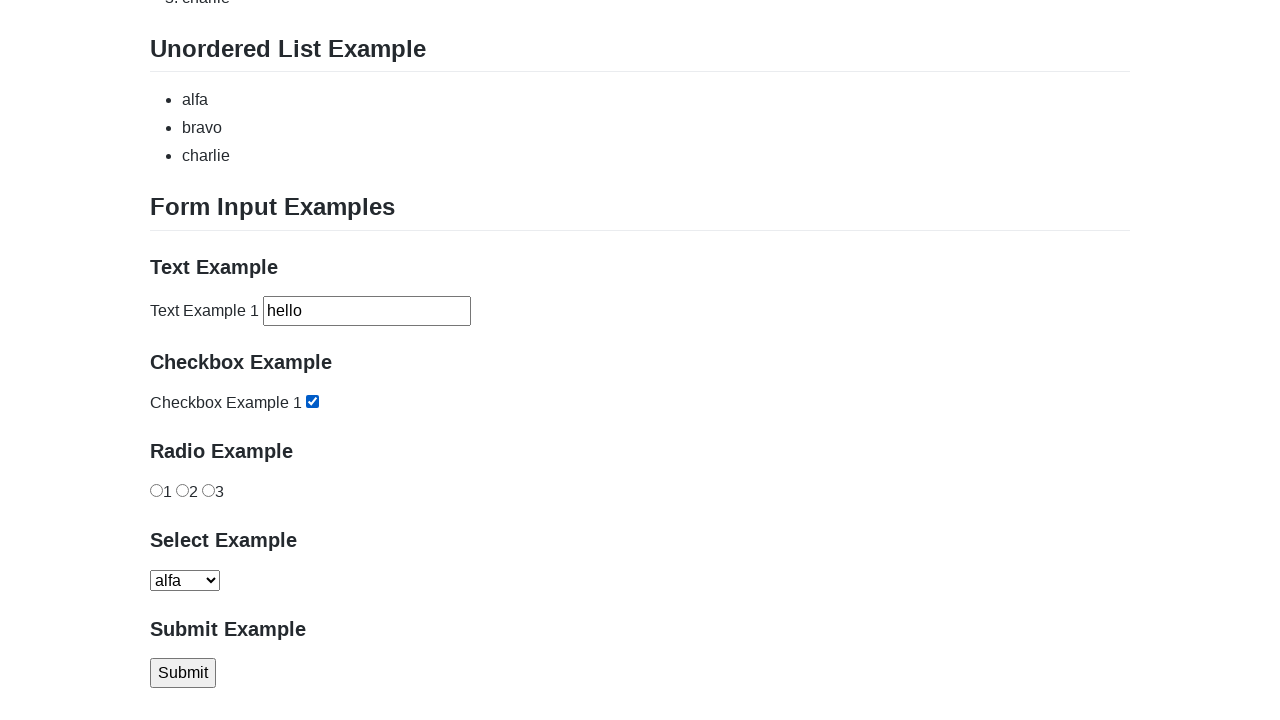

Clicked radio button option 1 at (156, 490) on #radio-example-1-option-1-id
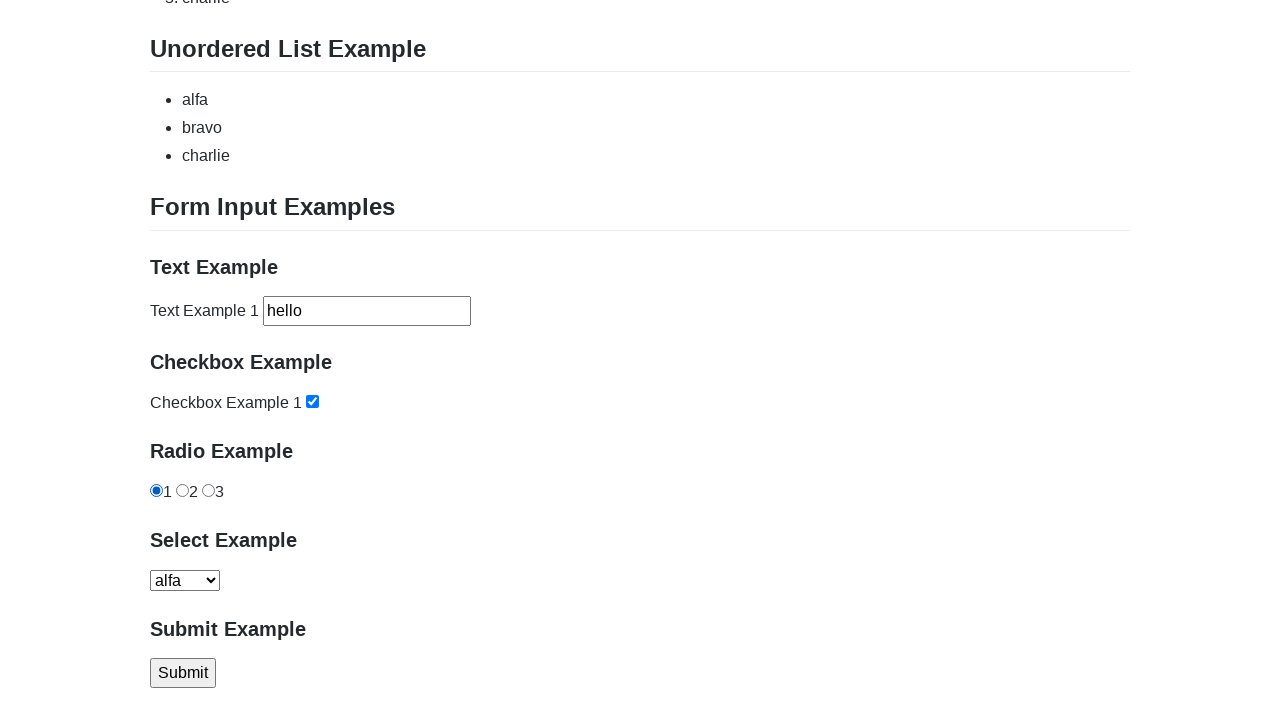

Selected 'alfa' option from dropdown on #select-example-1-id
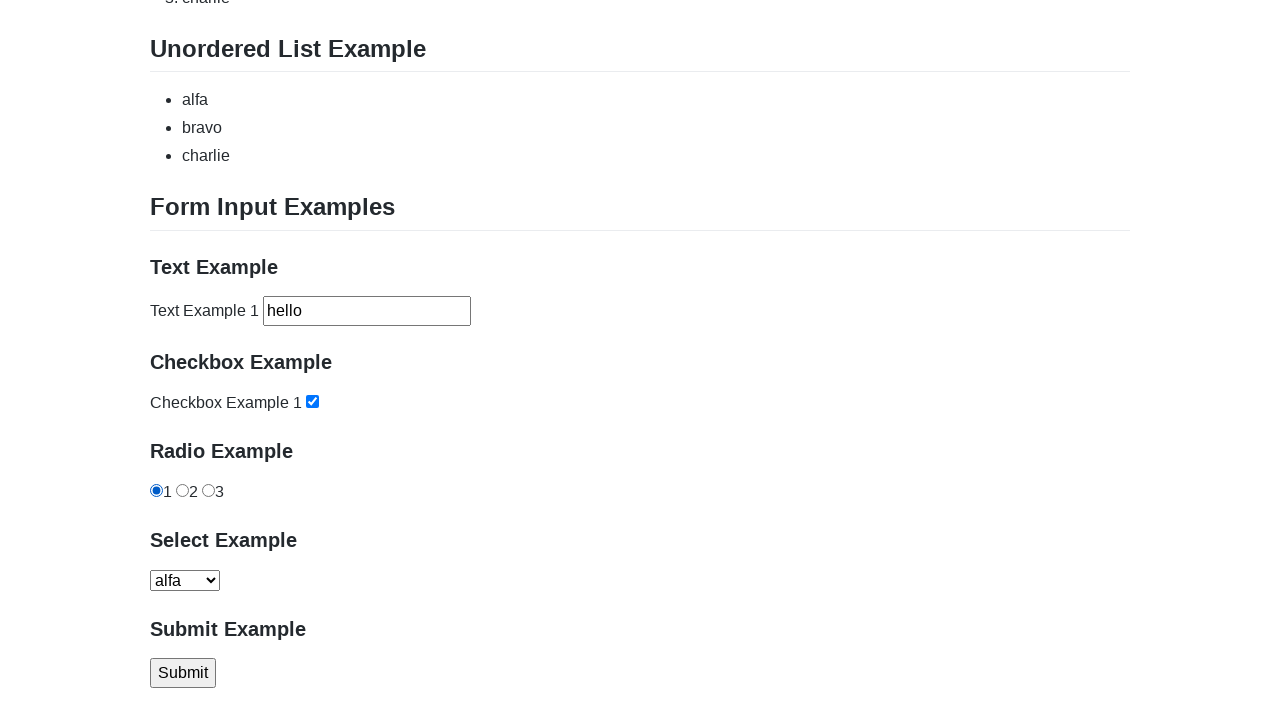

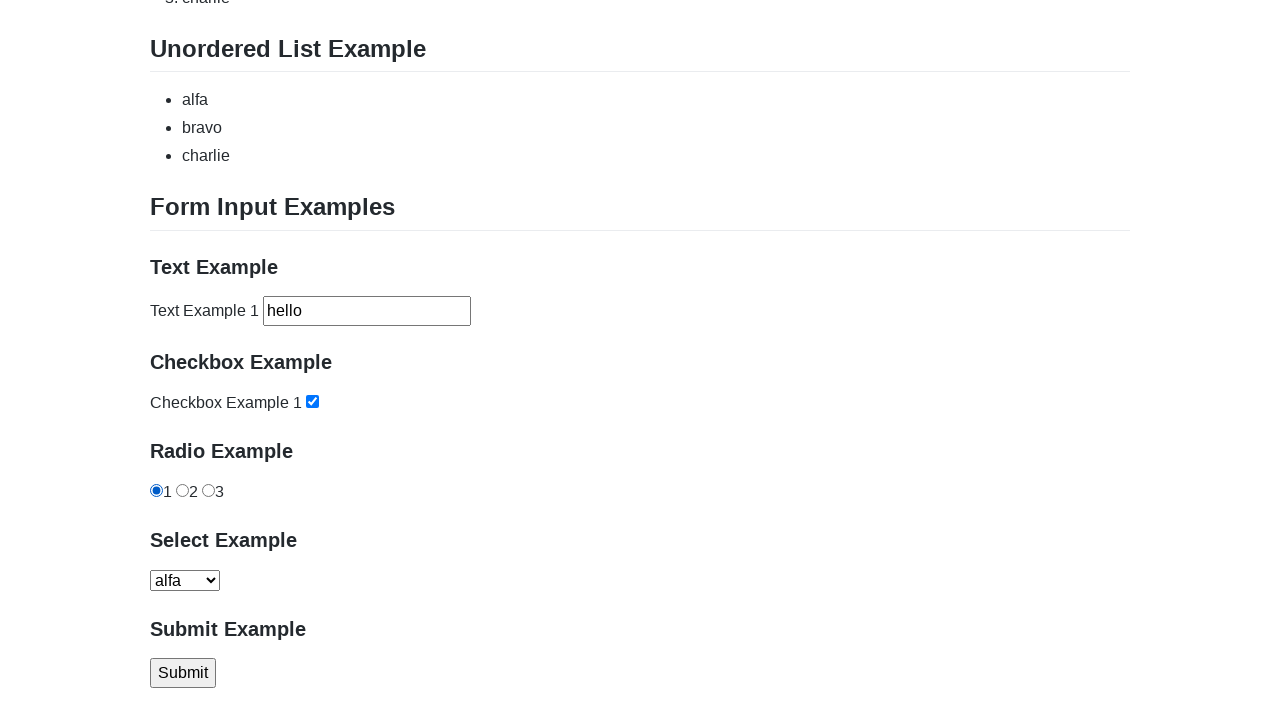